Tests FAQ dropdown by clicking on the question about pricing and payment, then verifying the answer is displayed

Starting URL: https://qa-scooter.praktikum-services.ru/

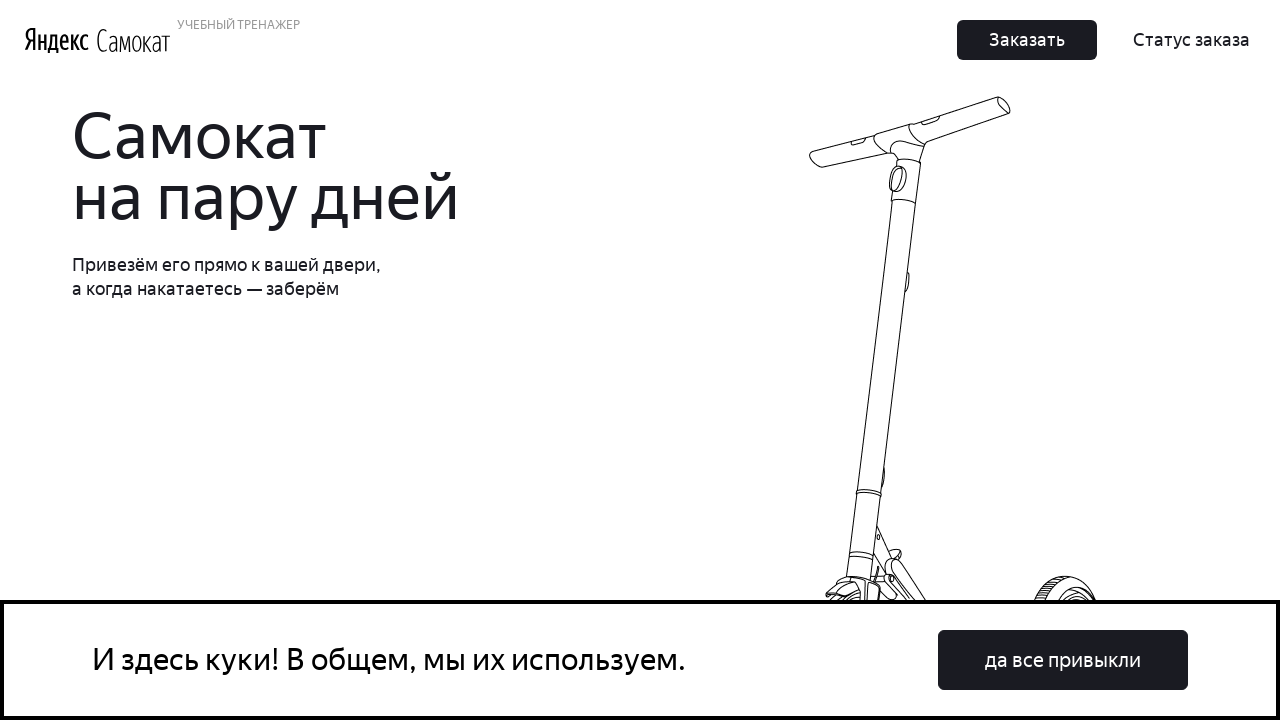

Scrolled to FAQ question about pricing
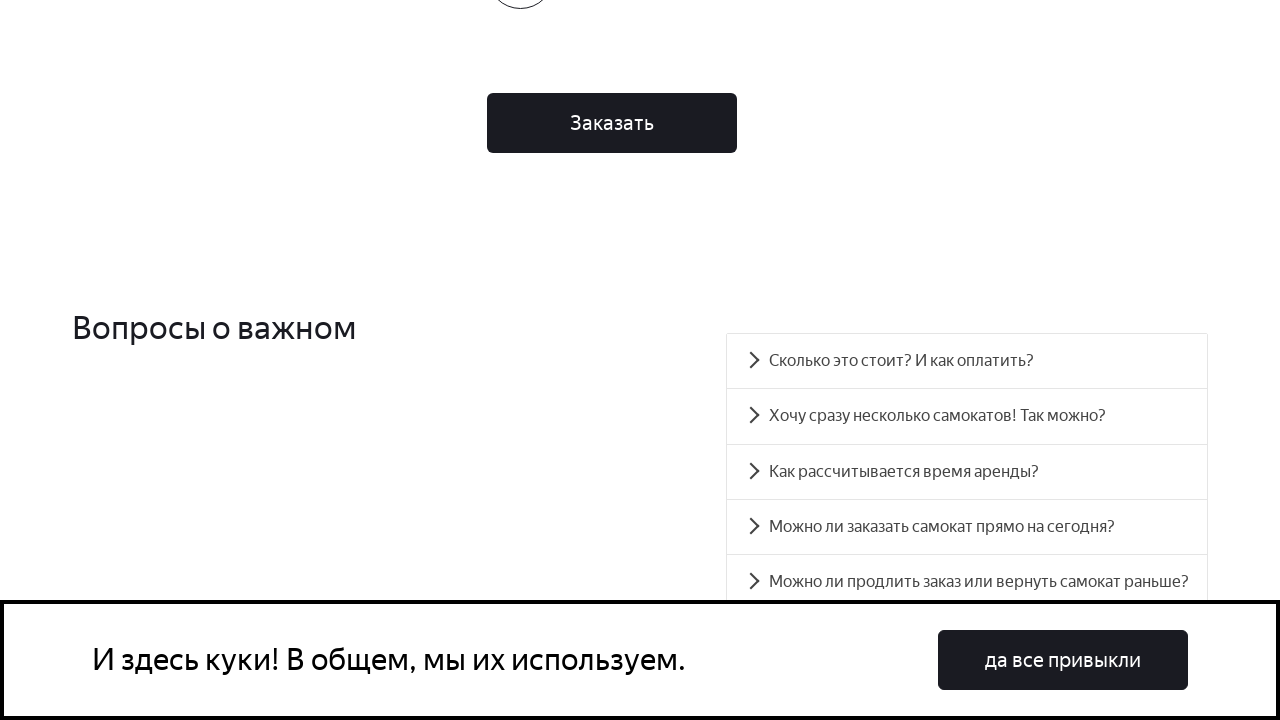

Clicked on FAQ question 'Сколько это стоит? И как оплатить?' at (967, 361) on xpath=//div[text()='Сколько это стоит? И как оплатить?']
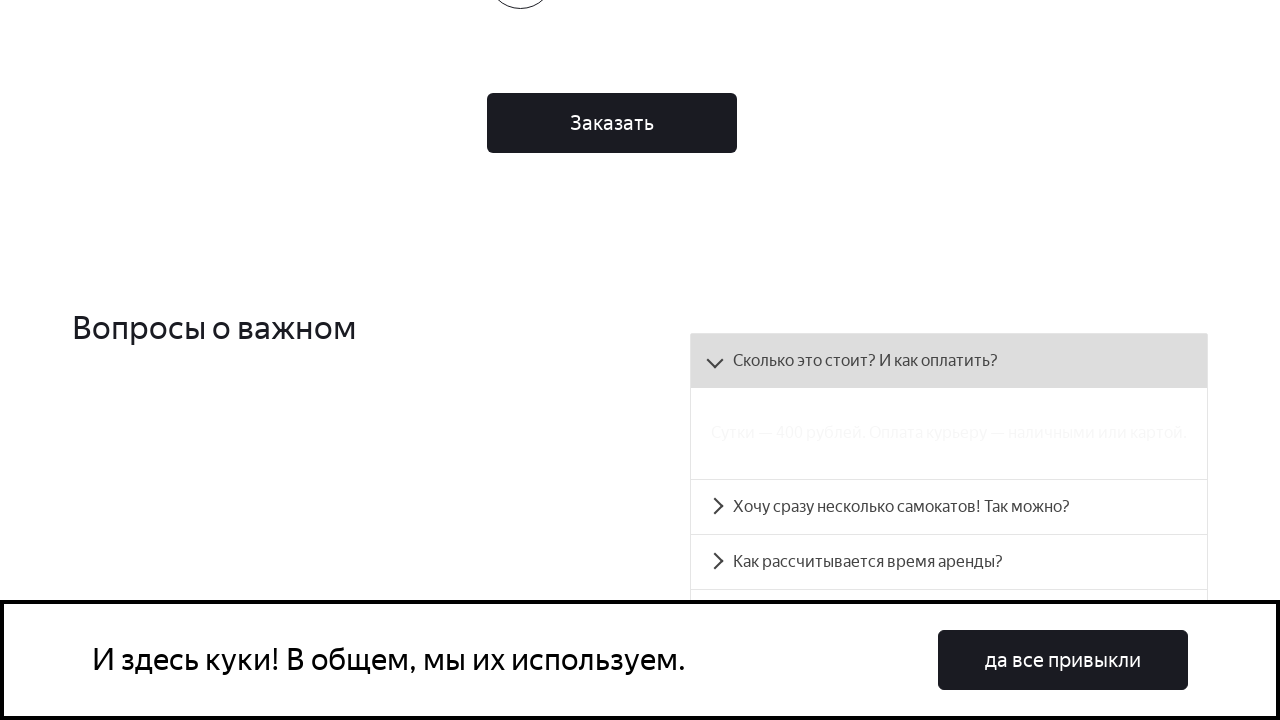

Pricing answer is displayed: 'Сутки — 400 рублей. Оплата курьеру — наличными или картой.'
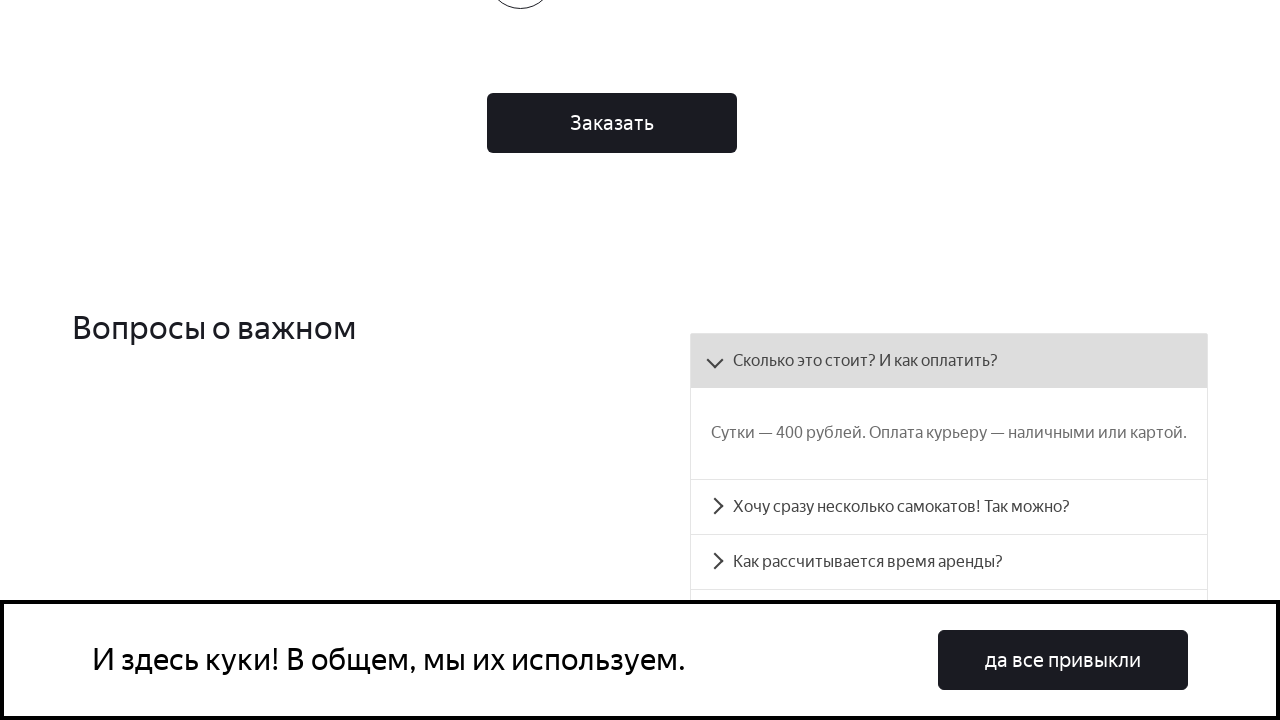

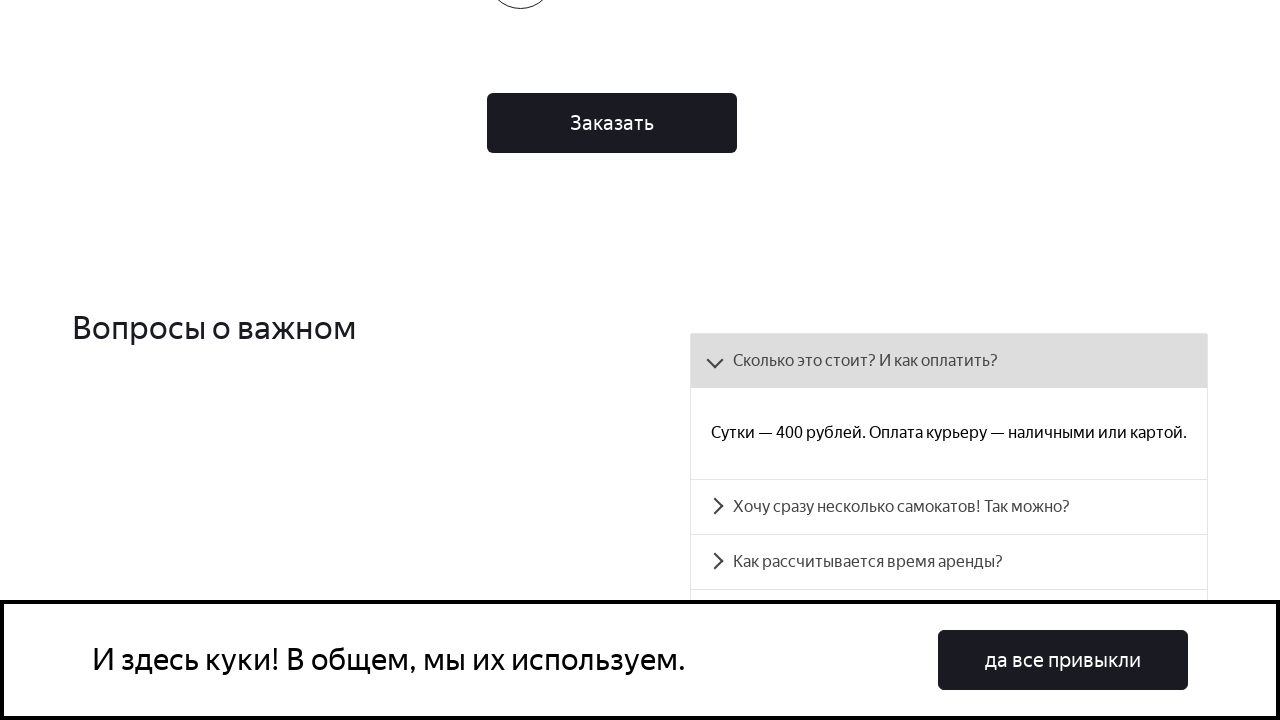